Verifies cart navigation button works by clicking it and checking the URL

Starting URL: https://www.demoblaze.com/index.html

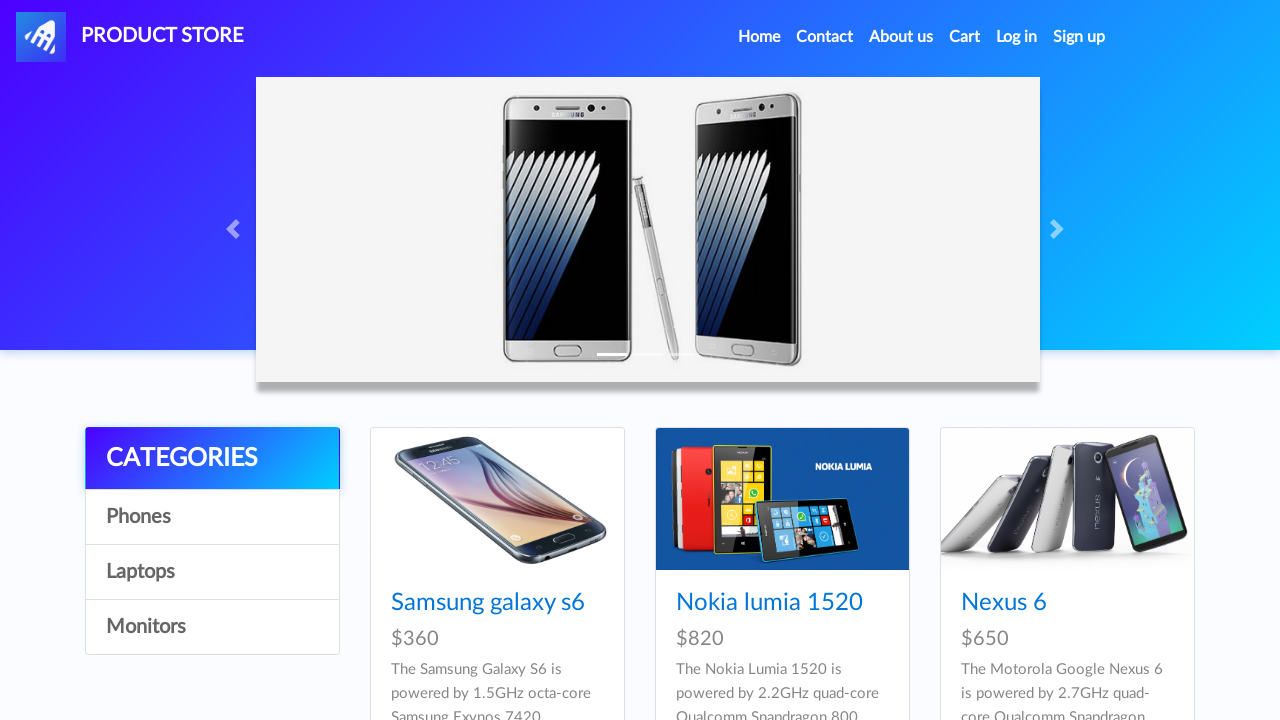

Clicked cart button in navigation at (965, 37) on xpath=//*[@id="navbarExample"]/ul/li[4]/a
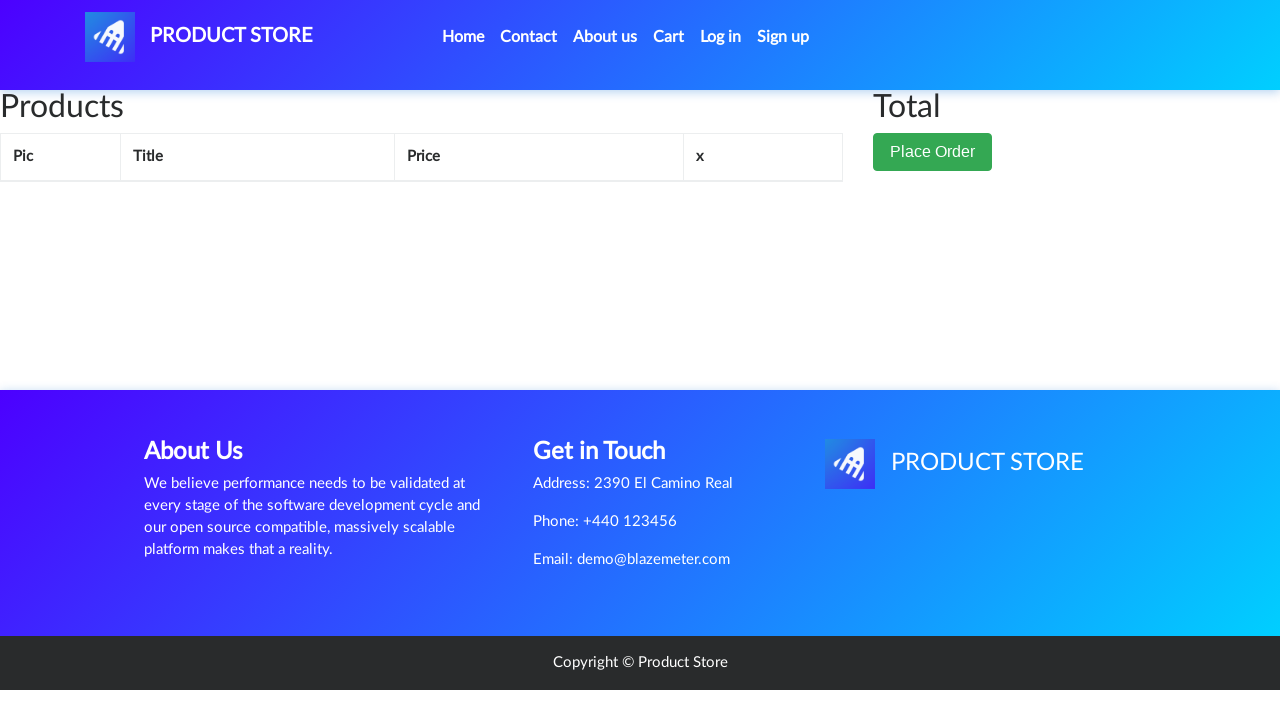

Verified URL changed to cart page (https://www.demoblaze.com/cart.html)
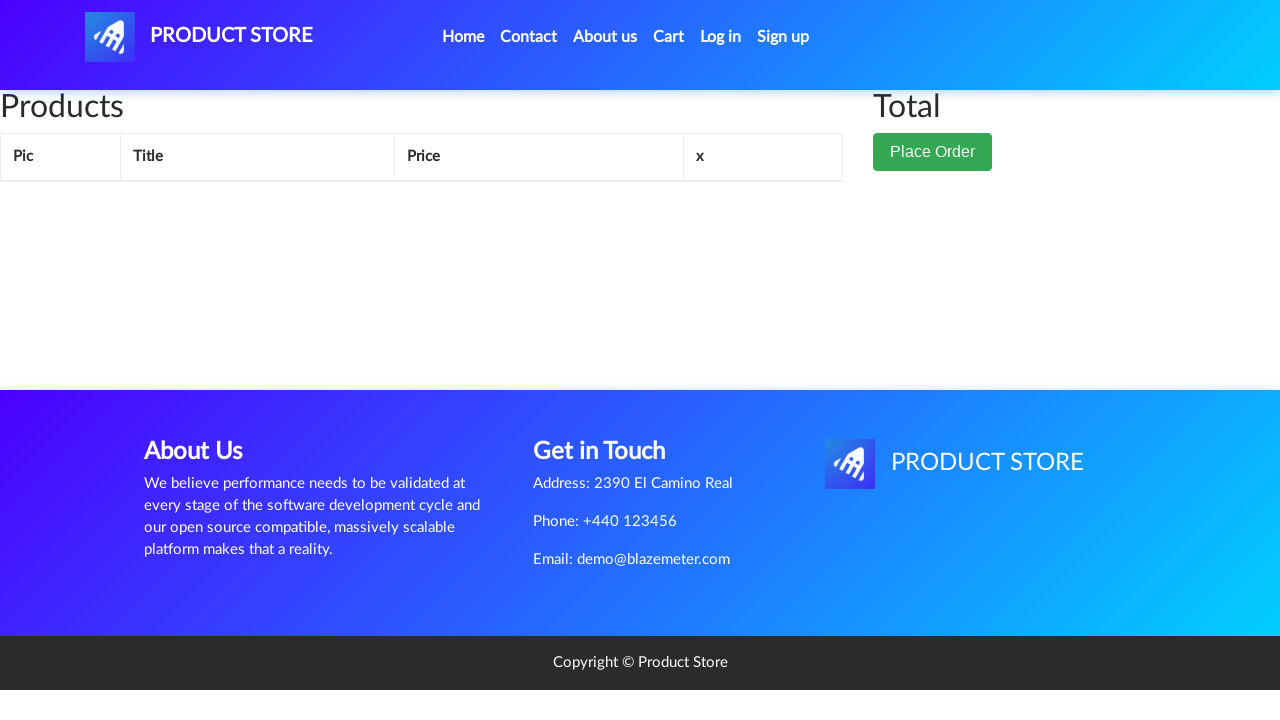

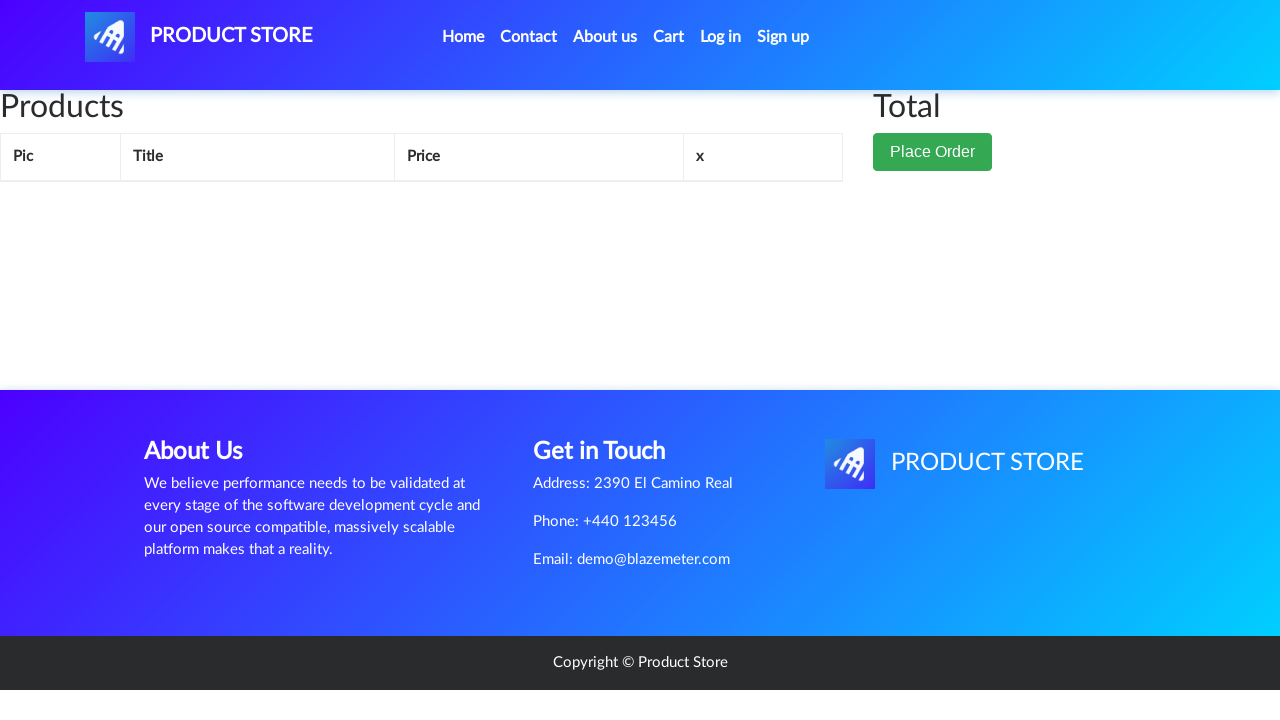